Tests that the score increases after playing the game for a short time.

Starting URL: https://borbely-dominik-peter.github.io/WebProjekt3/

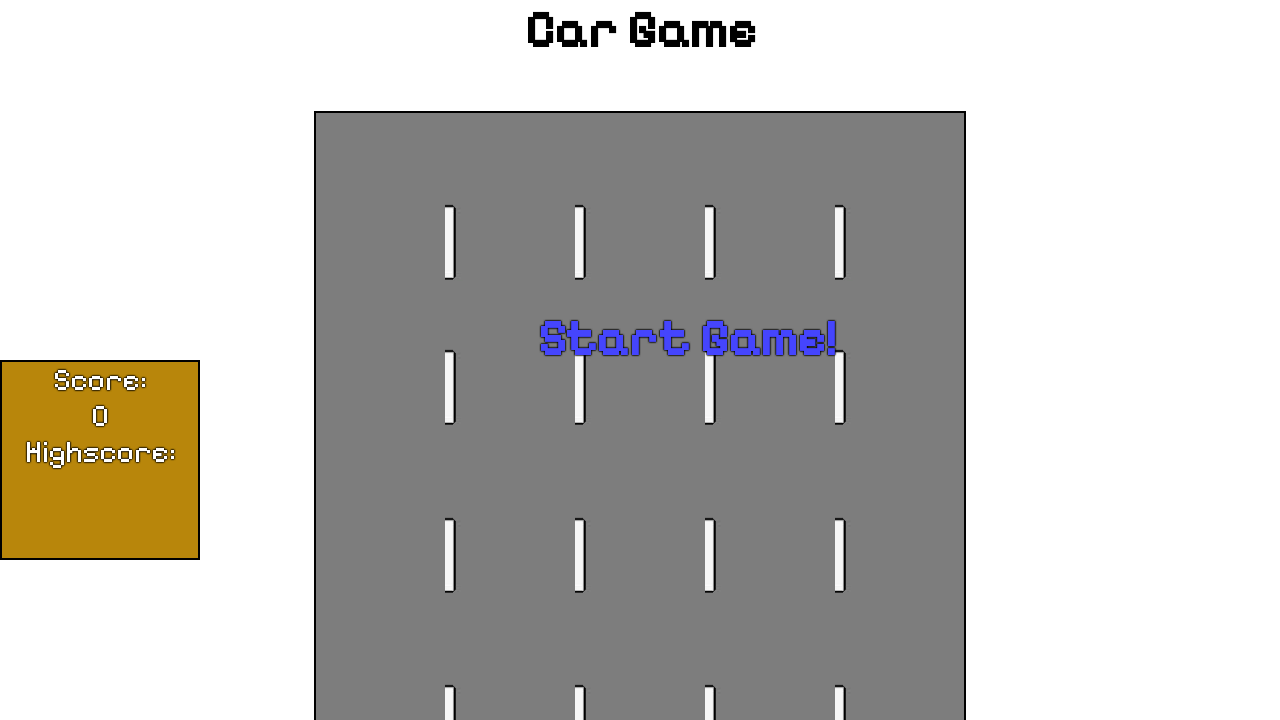

Set up dialog handler to accept with empty input
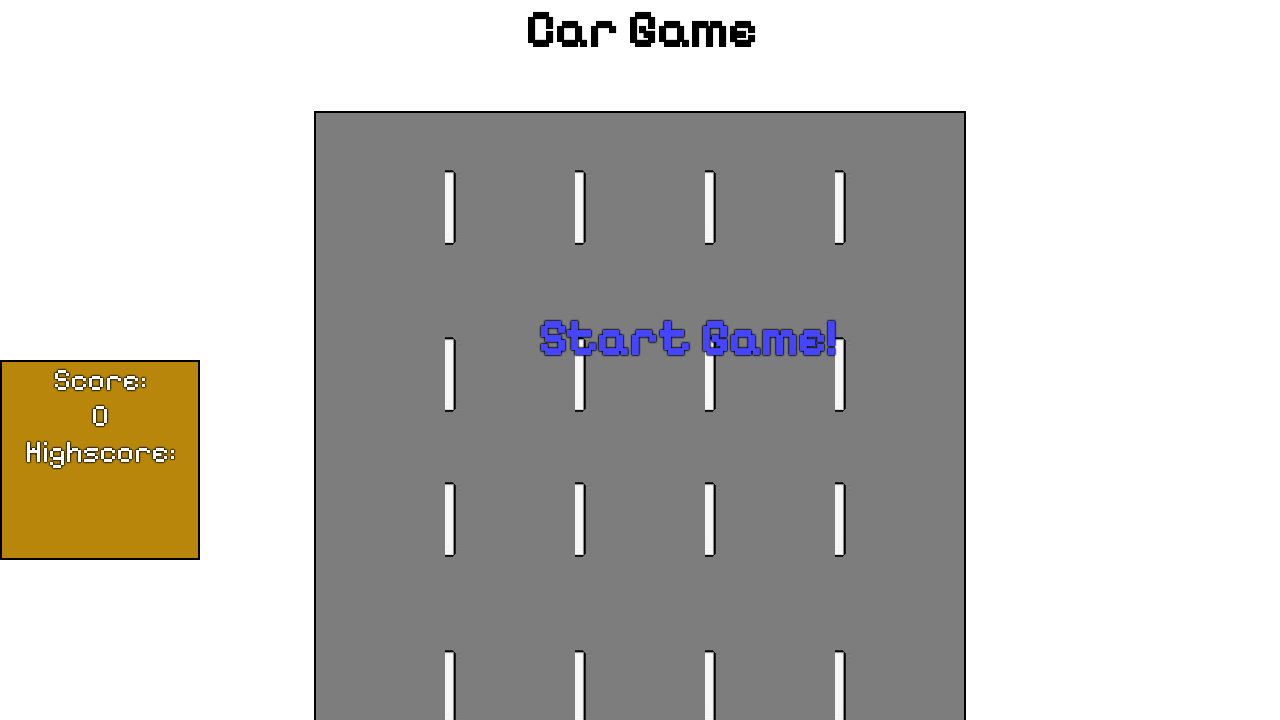

Navigated to game URL
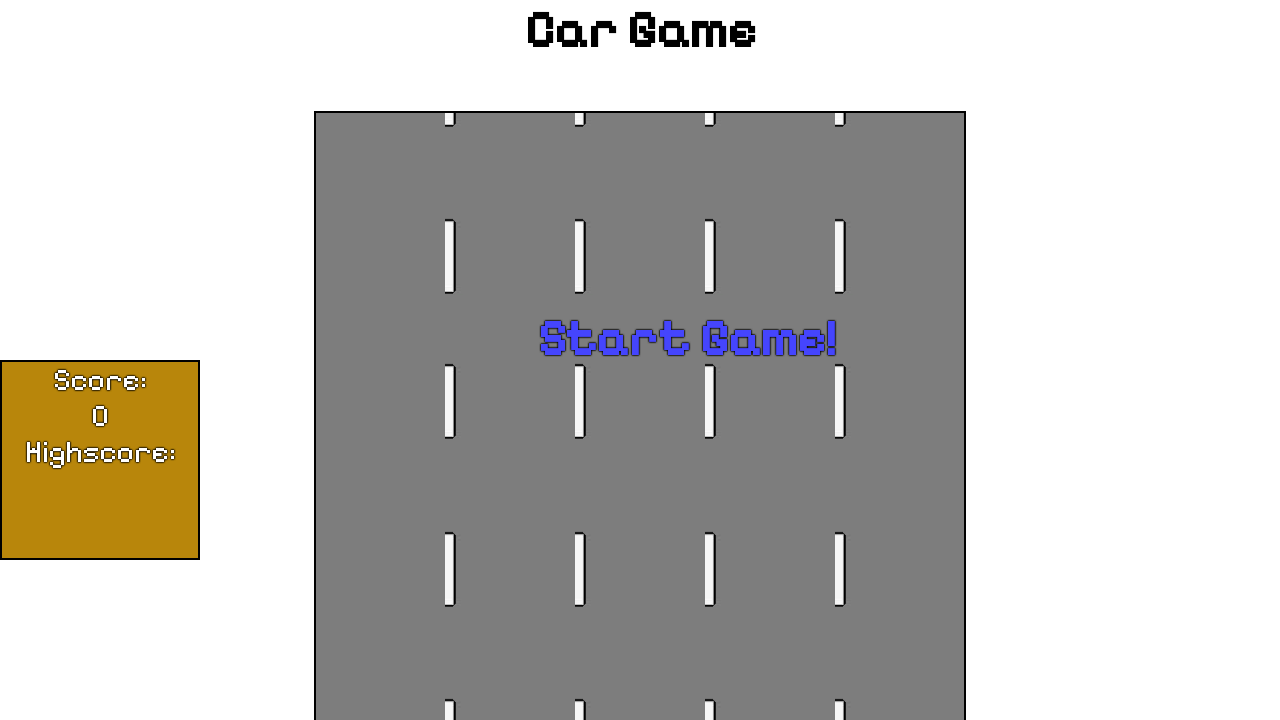

Clicked start game text to begin playing at (687, 338) on #startText
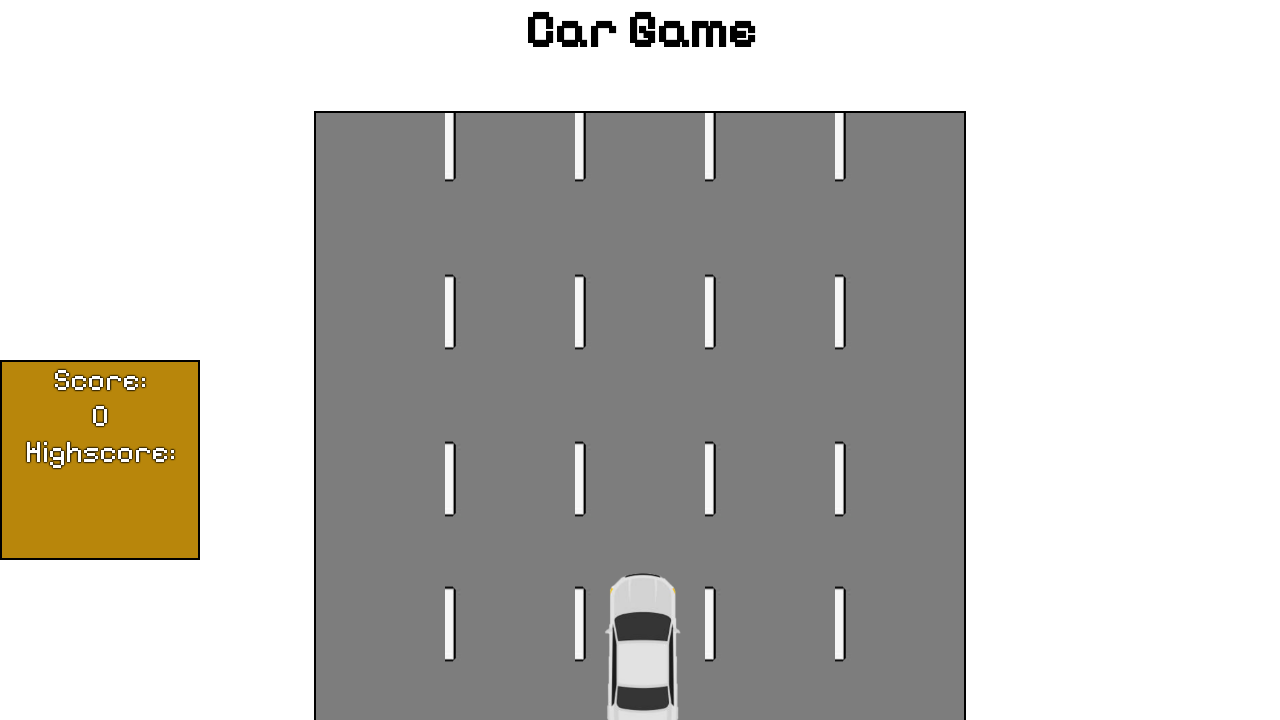

Waited 2 seconds for score to accumulate during gameplay
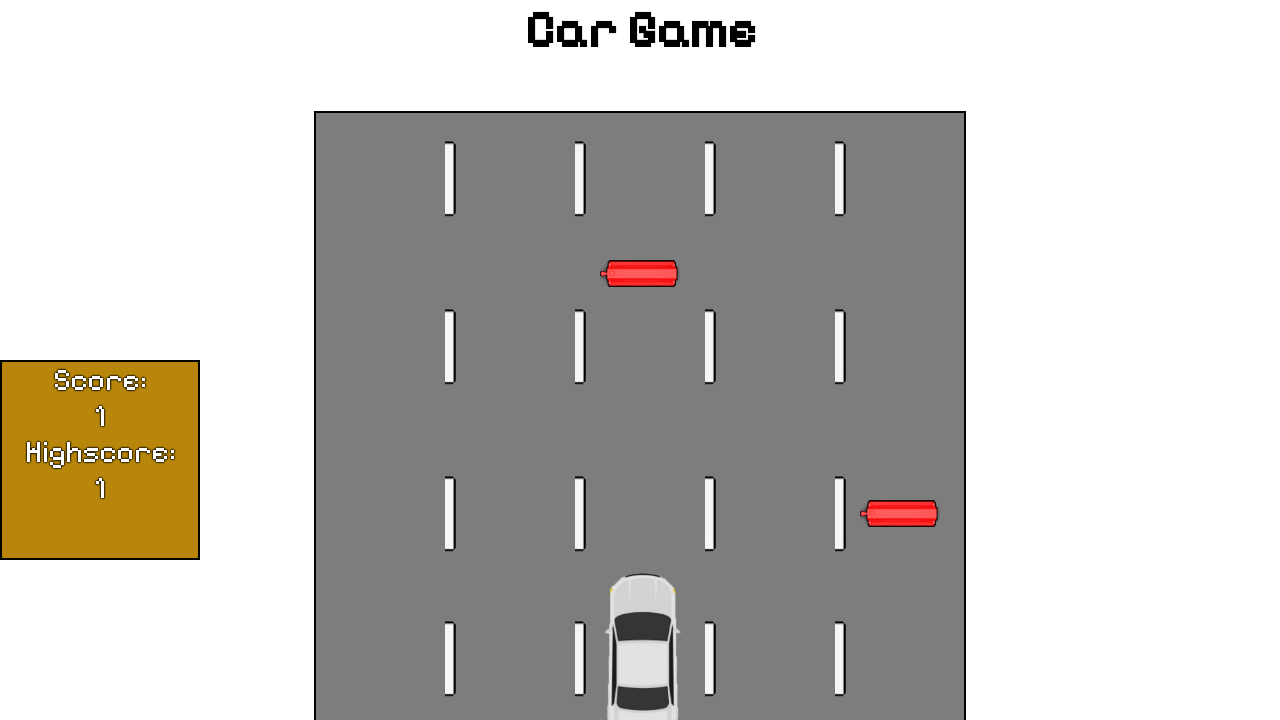

Retrieved score element text content
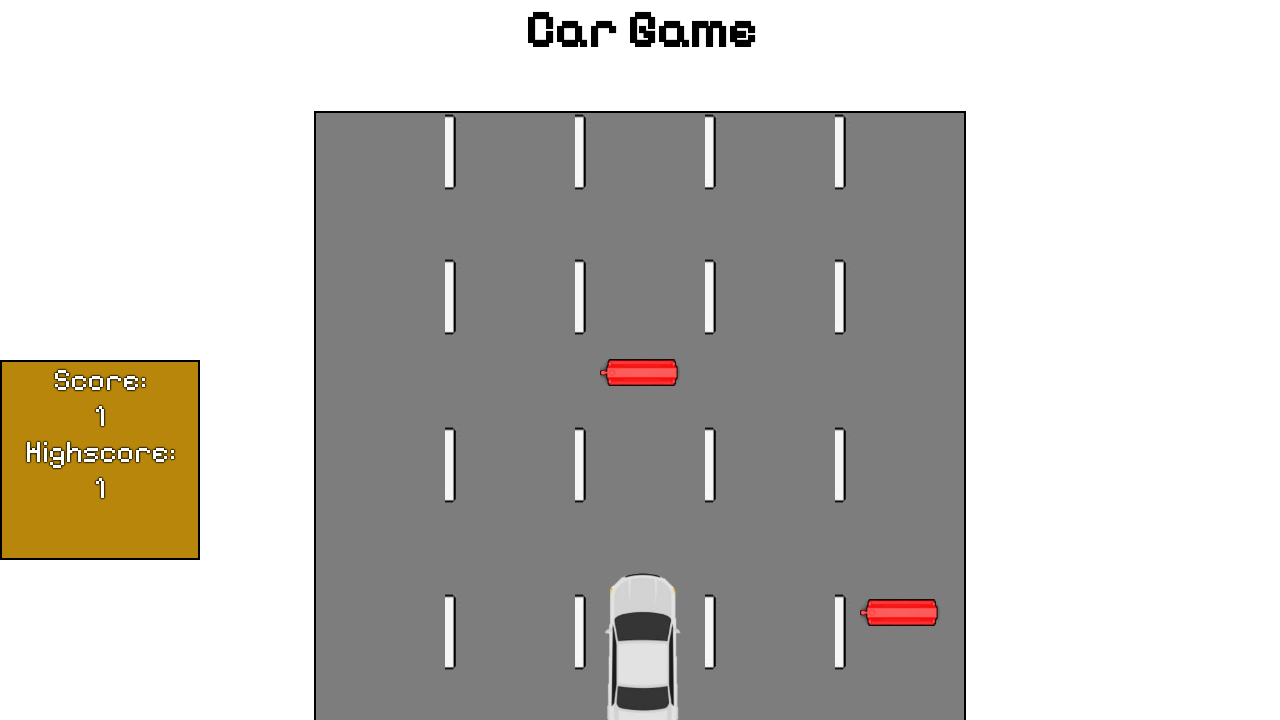

Parsed score value: 1
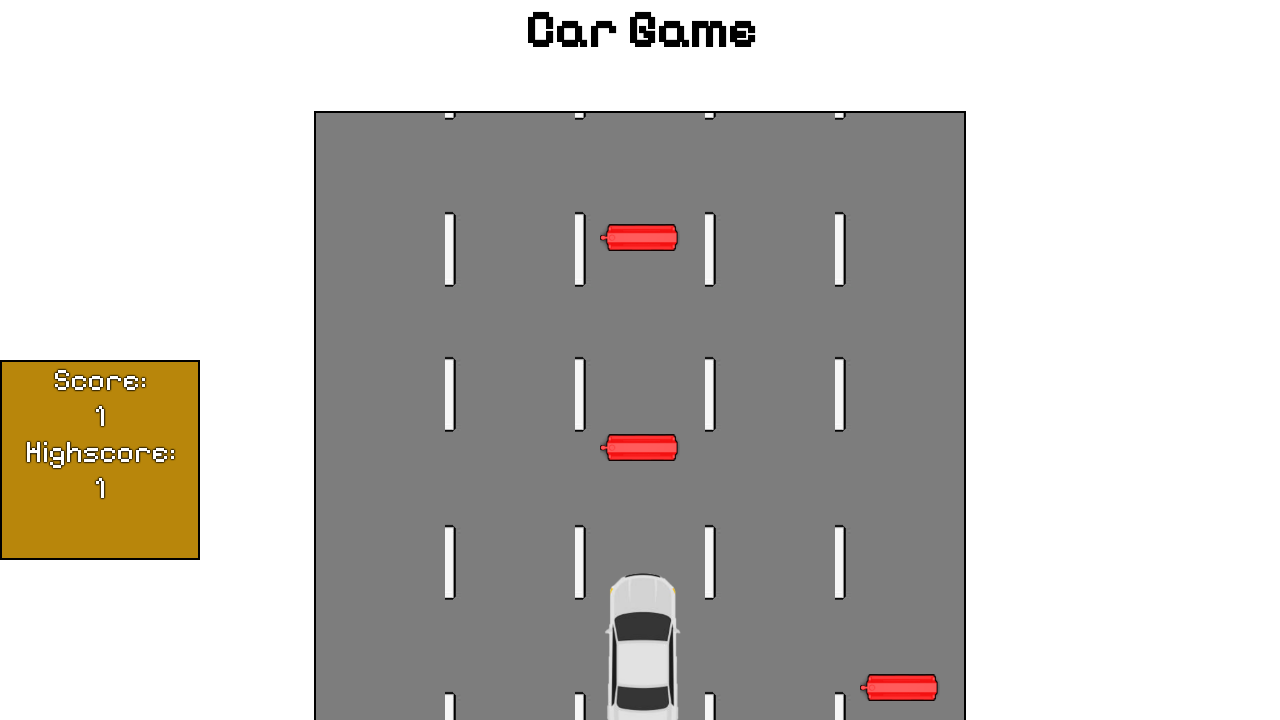

Verified score is non-negative: 1 >= 0
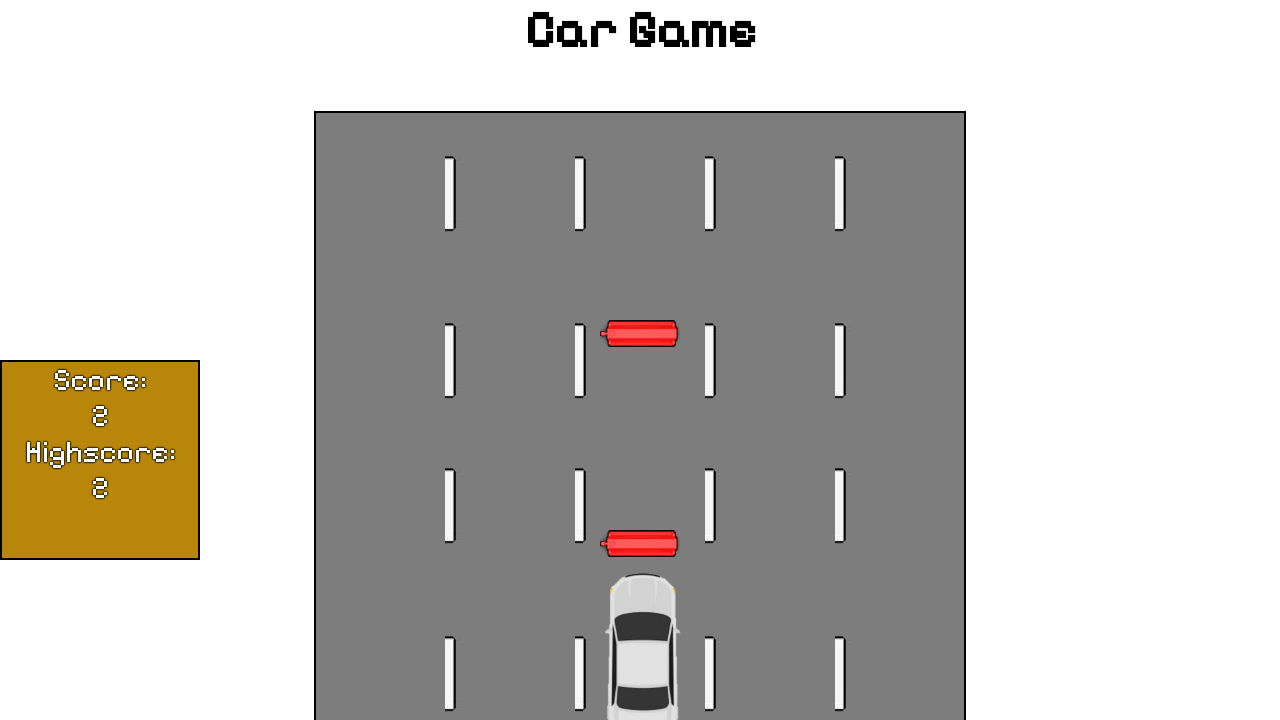

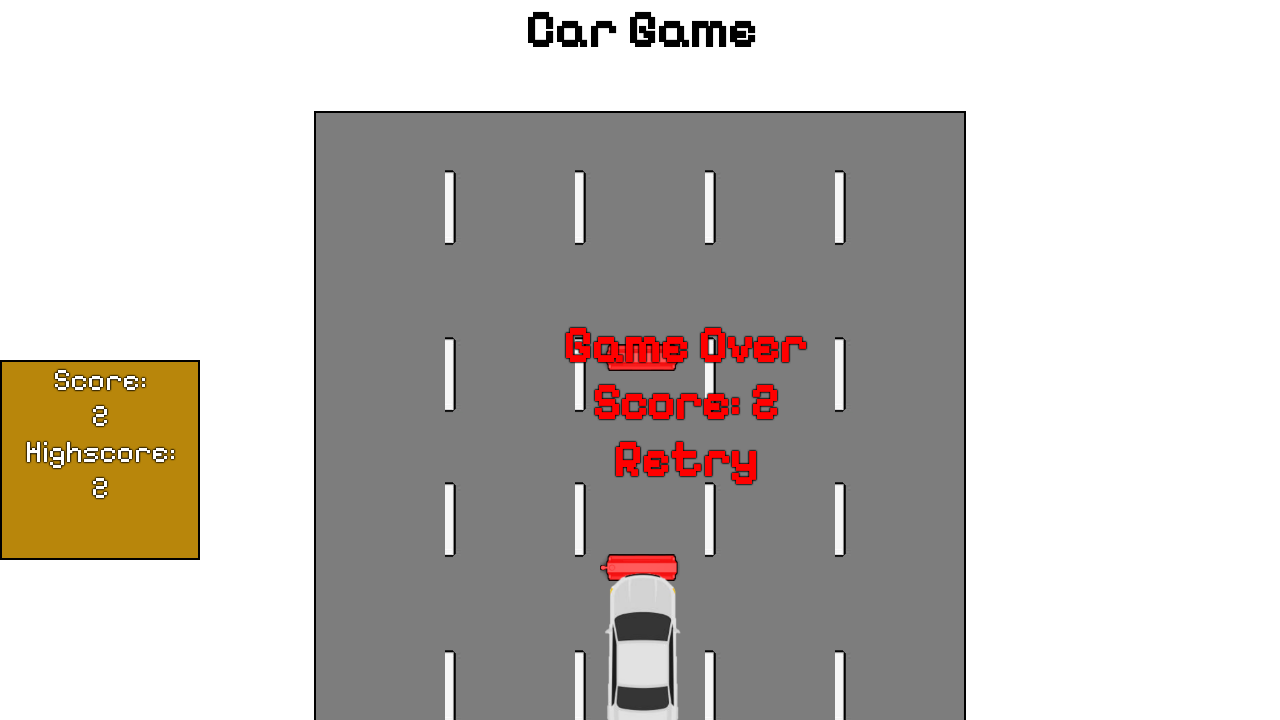